Tests drag and drop functionality on jQueryUI demo page using click-and-hold approach, moving the draggable element to the drop target within an iframe.

Starting URL: https://jqueryui.com/droppable/

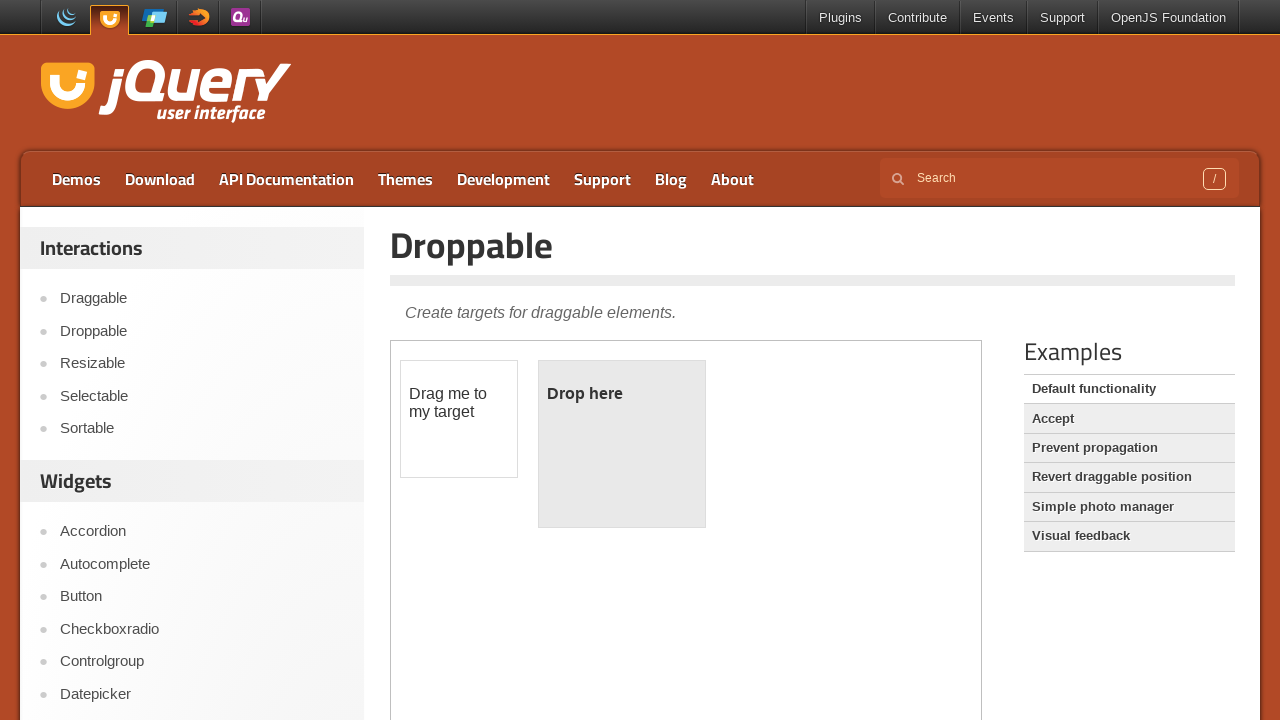

Located iframe containing drag and drop elements
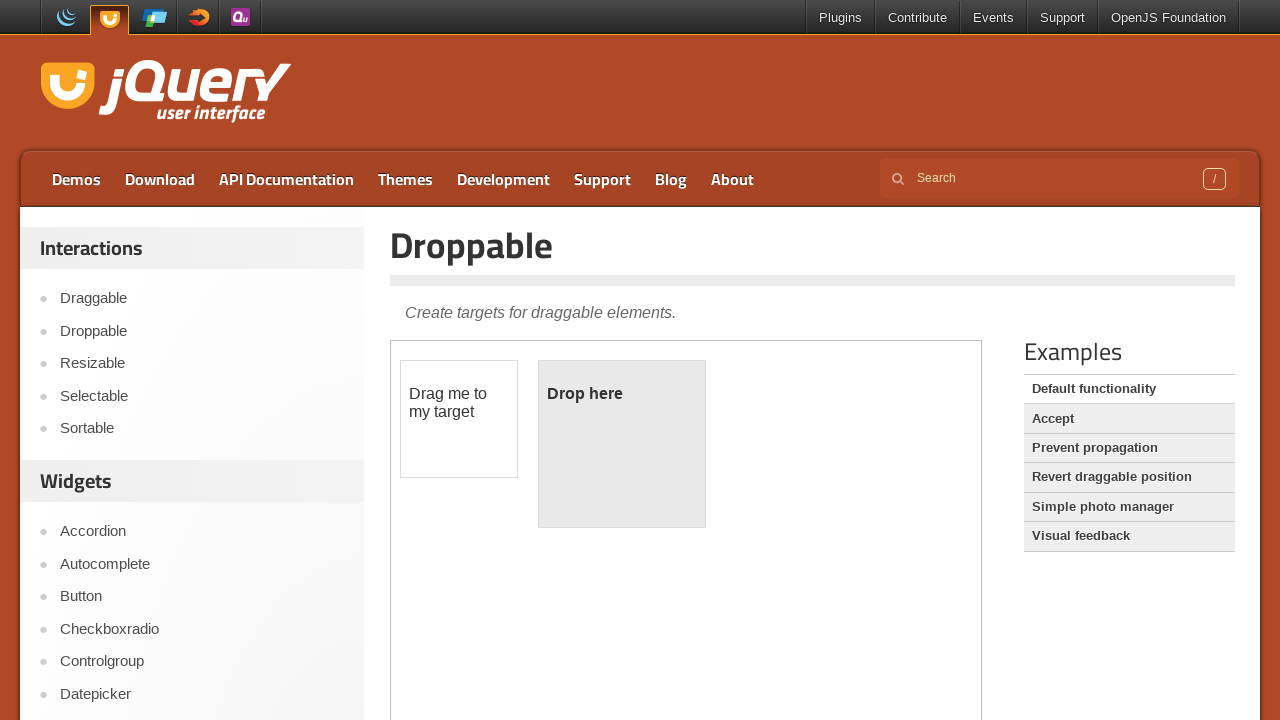

Located draggable element within iframe
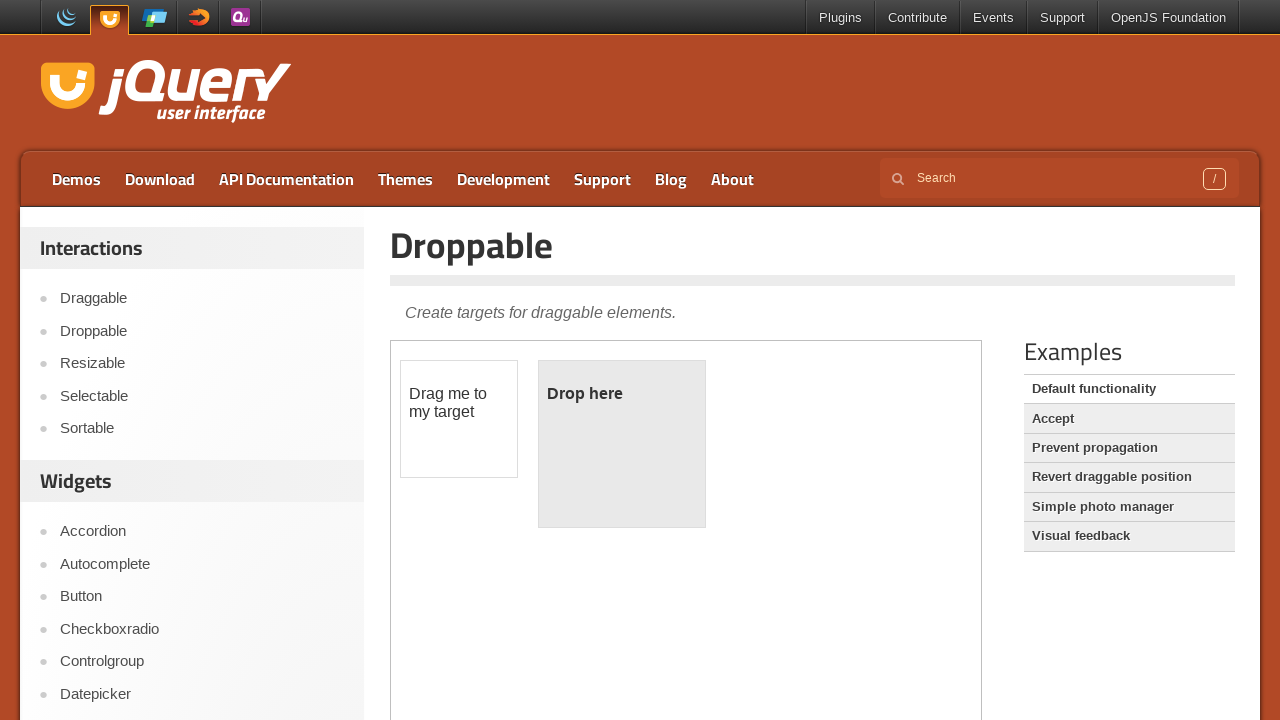

Located droppable target element within iframe
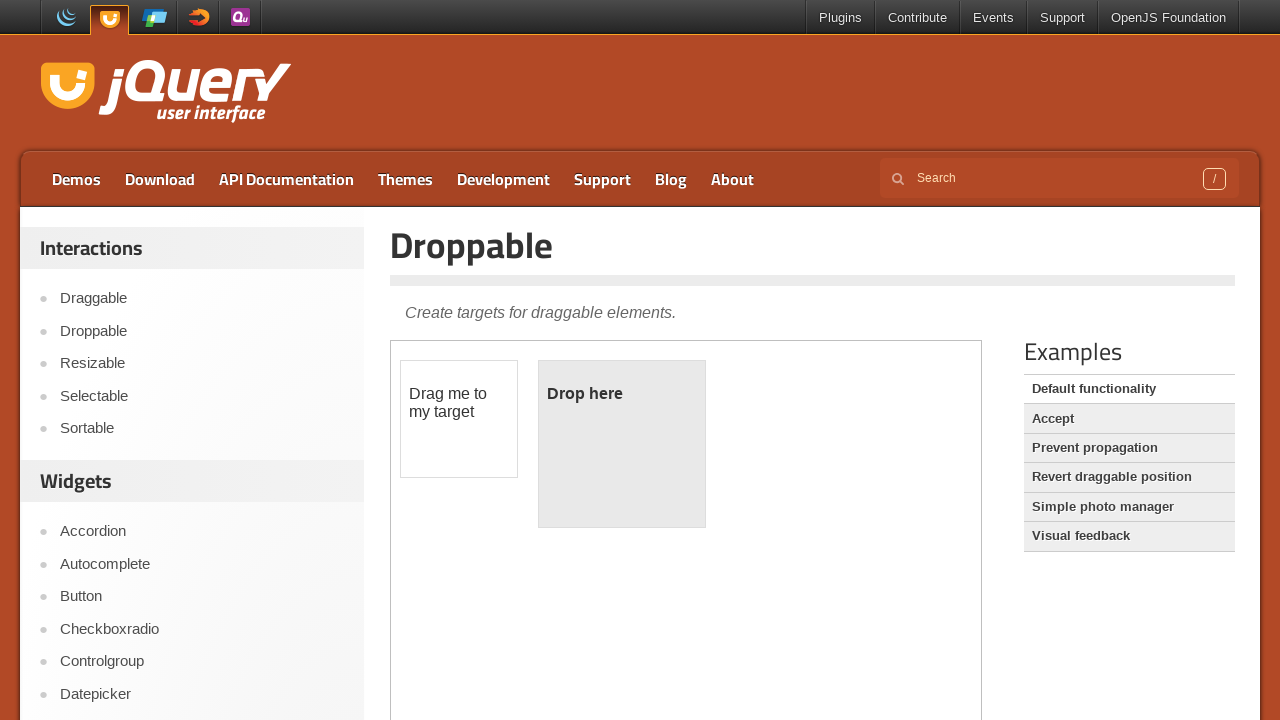

Dragged draggable element to drop target using click-and-hold approach at (622, 444)
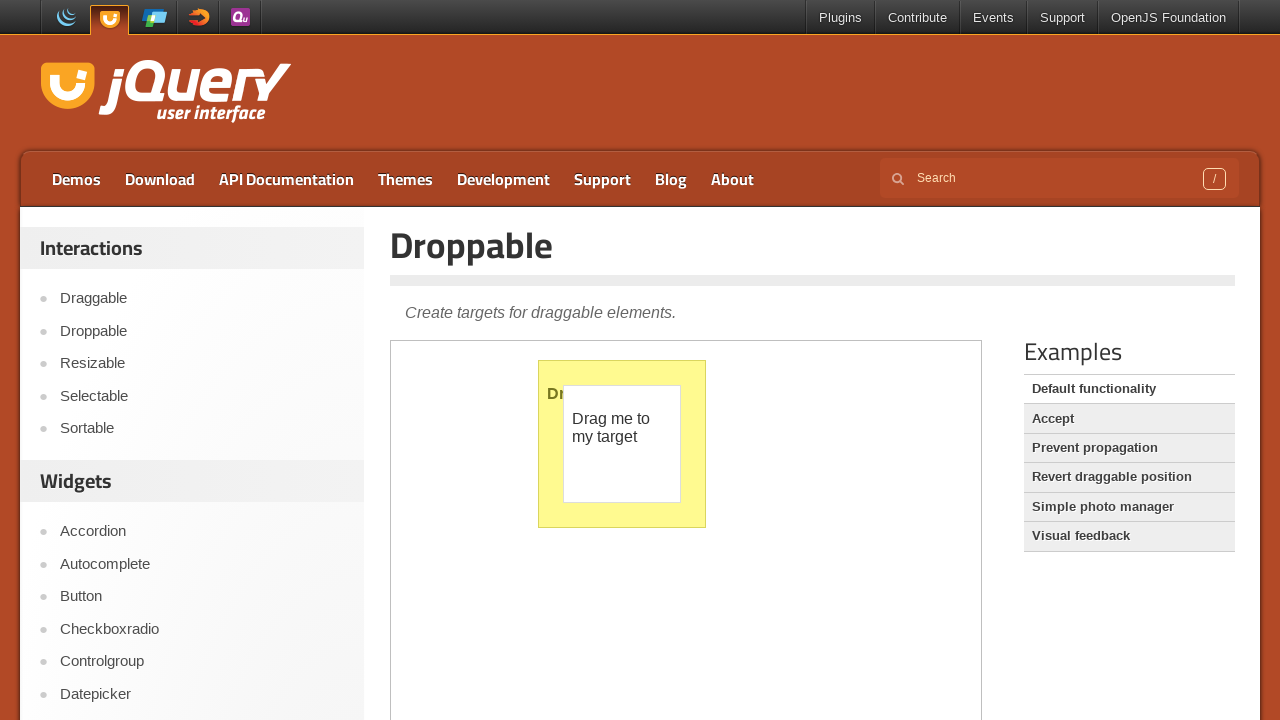

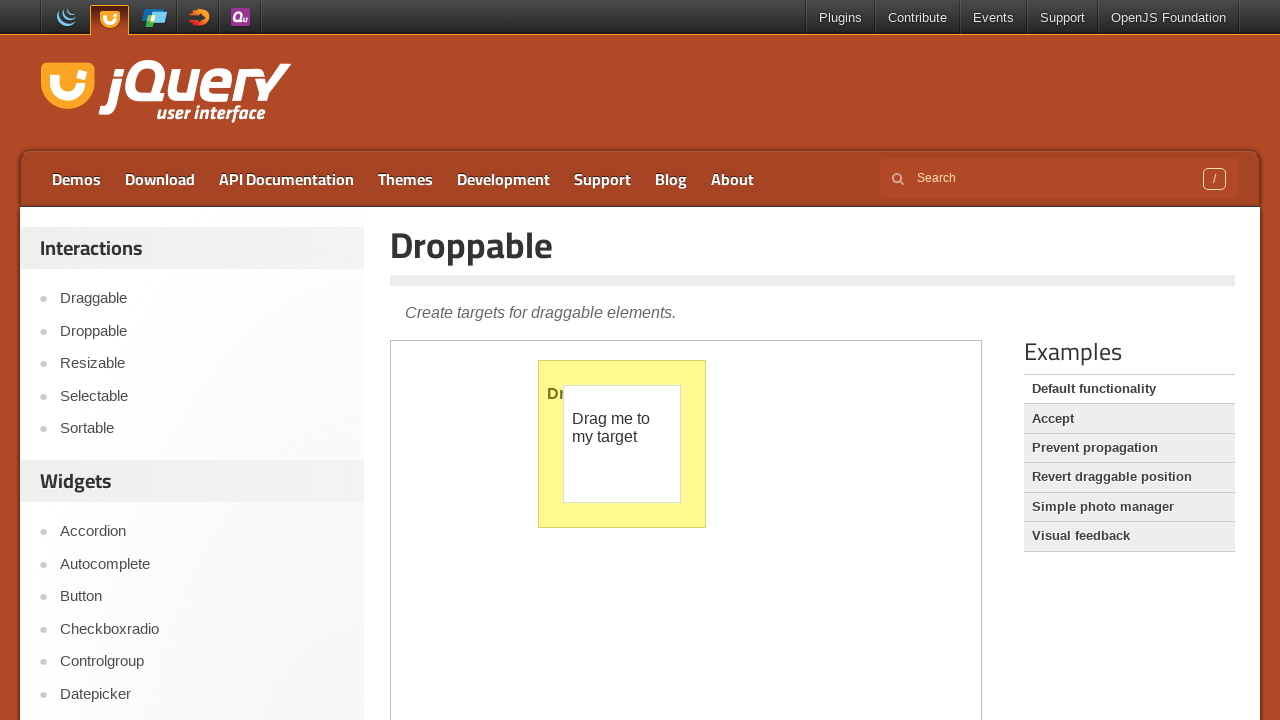